Tests checkbox functionality by verifying initial selection states, clicking to toggle checkboxes, and confirming the state changes occurred correctly.

Starting URL: http://the-internet.herokuapp.com/checkboxes

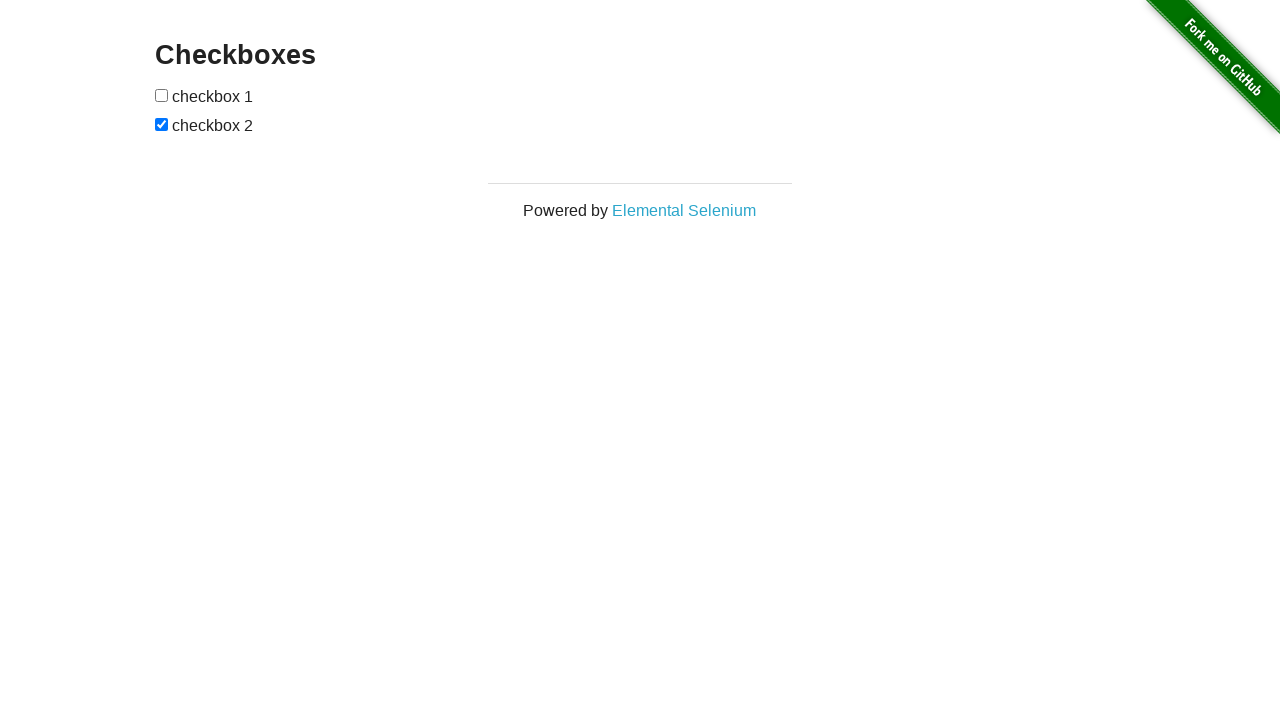

Located first checkbox element
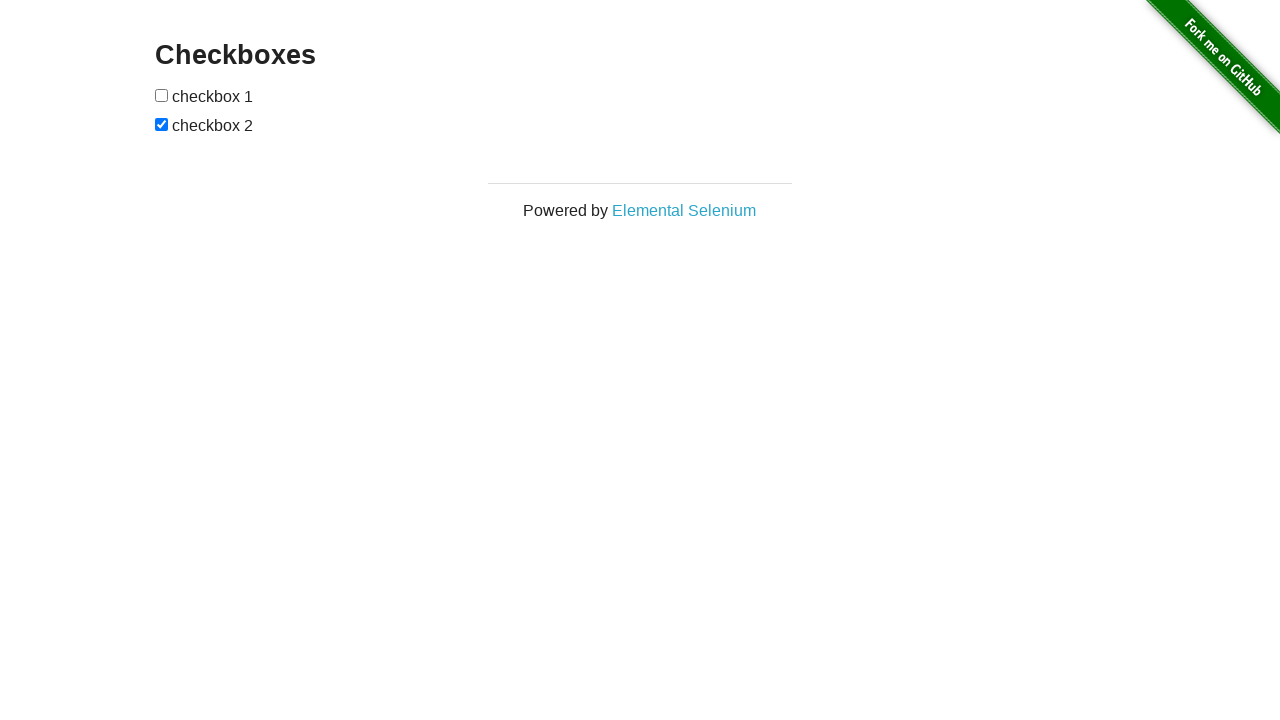

Verified checkbox 1 is not selected by default
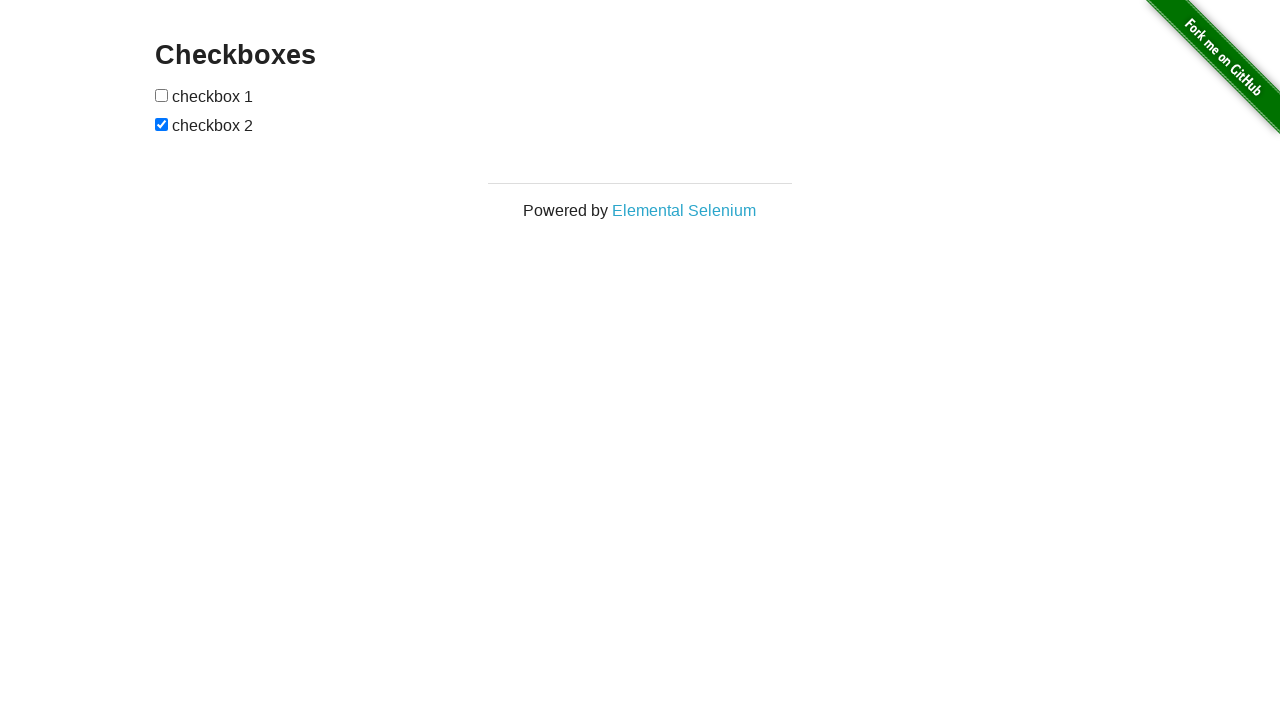

Located second checkbox element
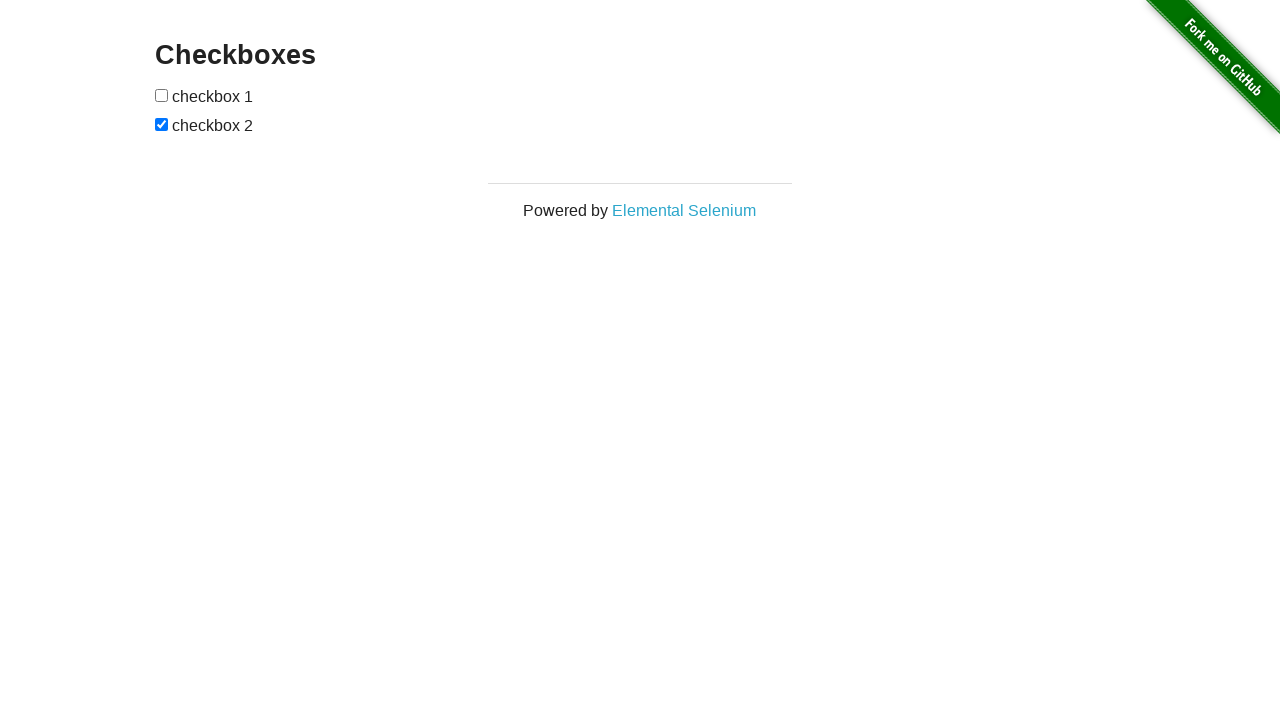

Verified checkbox 2 is selected by default
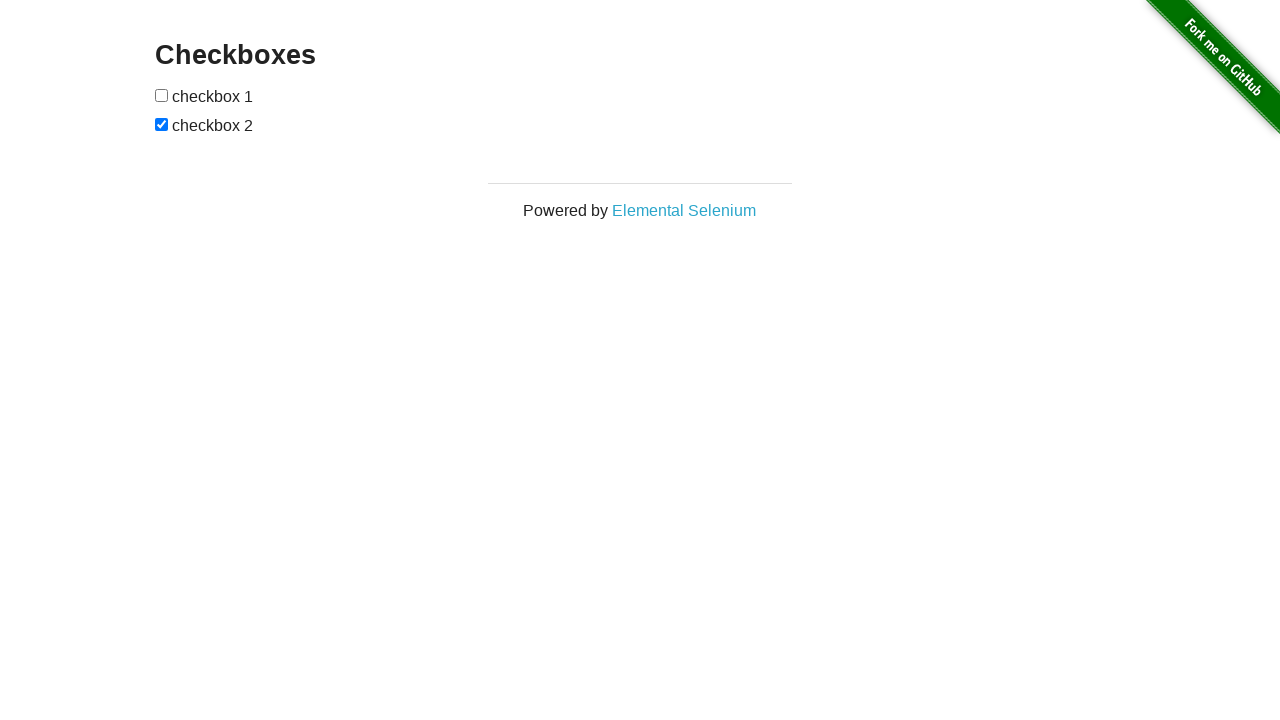

Clicked checkbox 1 to select it at (162, 95) on input[type='checkbox'] >> nth=0
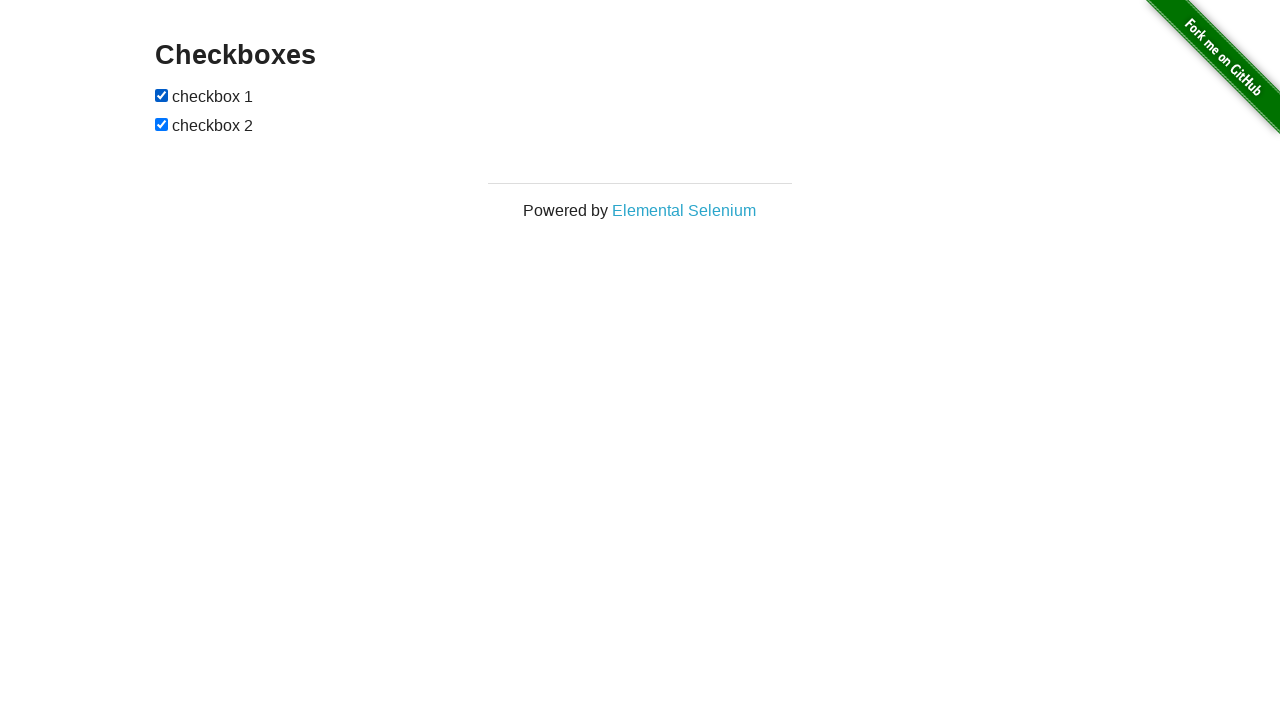

Clicked checkbox 2 to deselect it at (162, 124) on input[type='checkbox'] >> nth=1
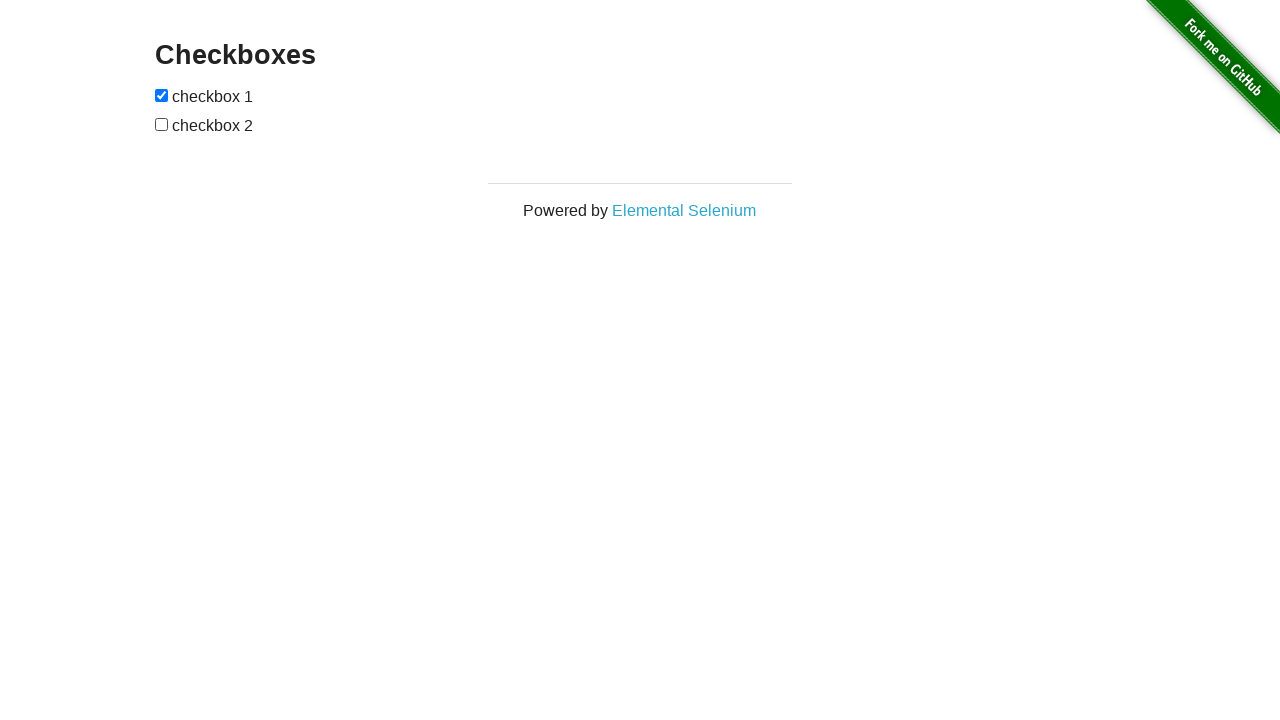

Verified checkbox 1 is now selected
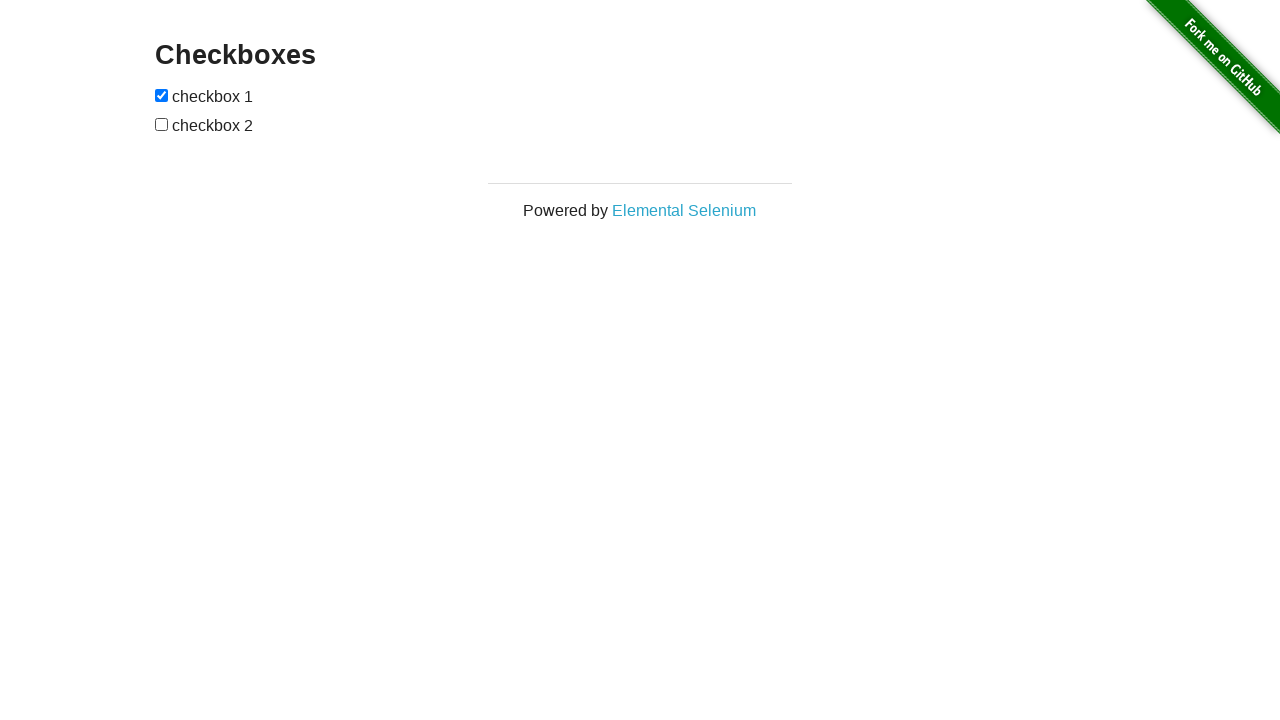

Verified checkbox 2 is now deselected
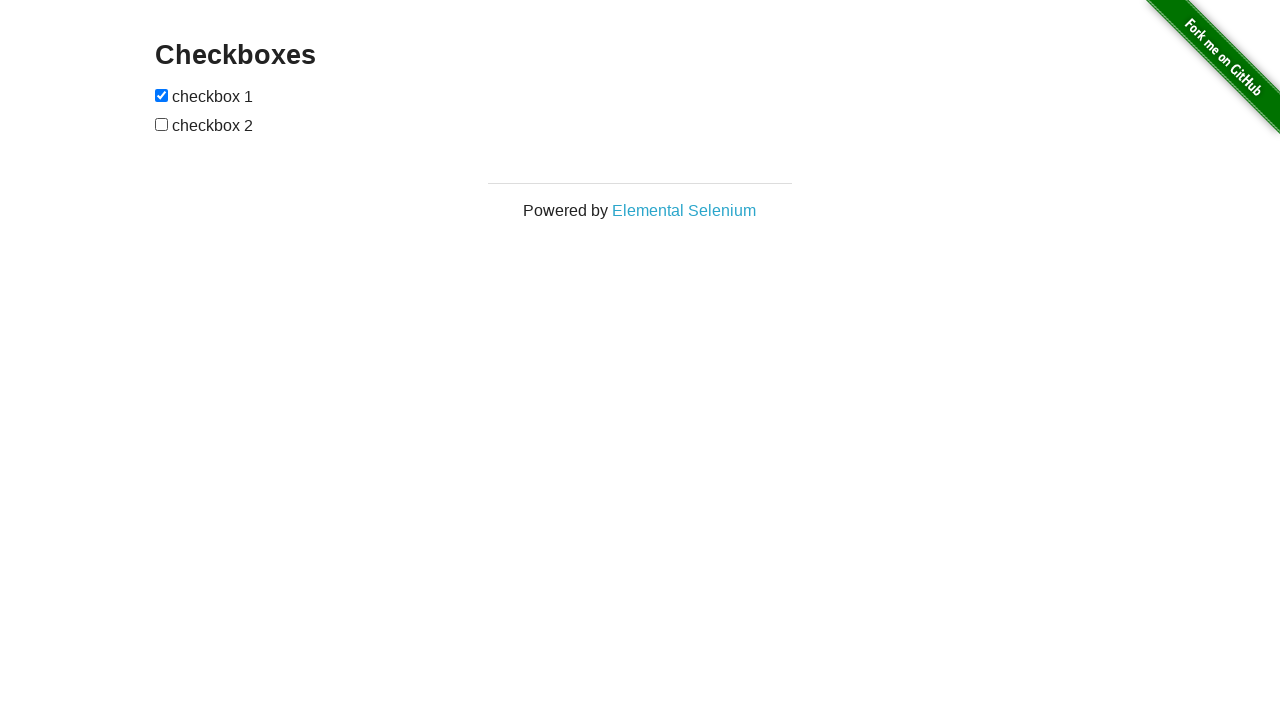

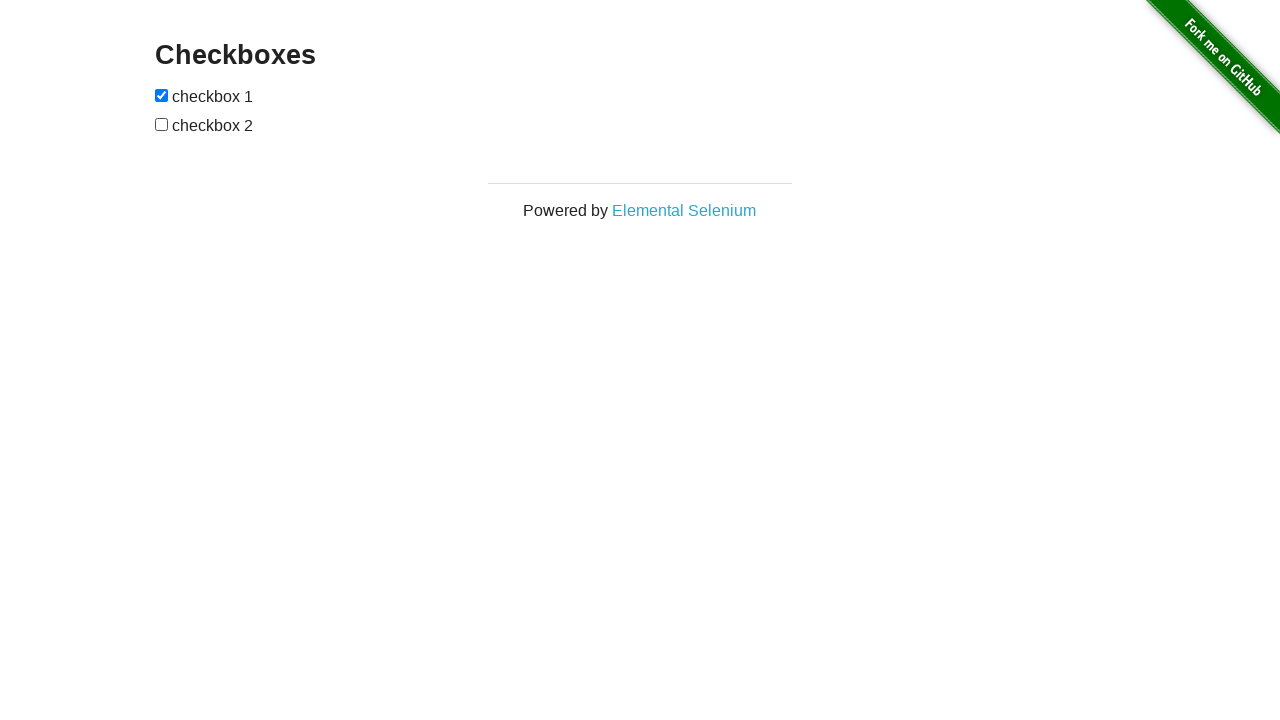